Tests checkbox interactions and context menu functionality on the Heroku test site by toggling checkboxes and performing a right-click action that triggers an alert

Starting URL: https://the-internet.herokuapp.com/

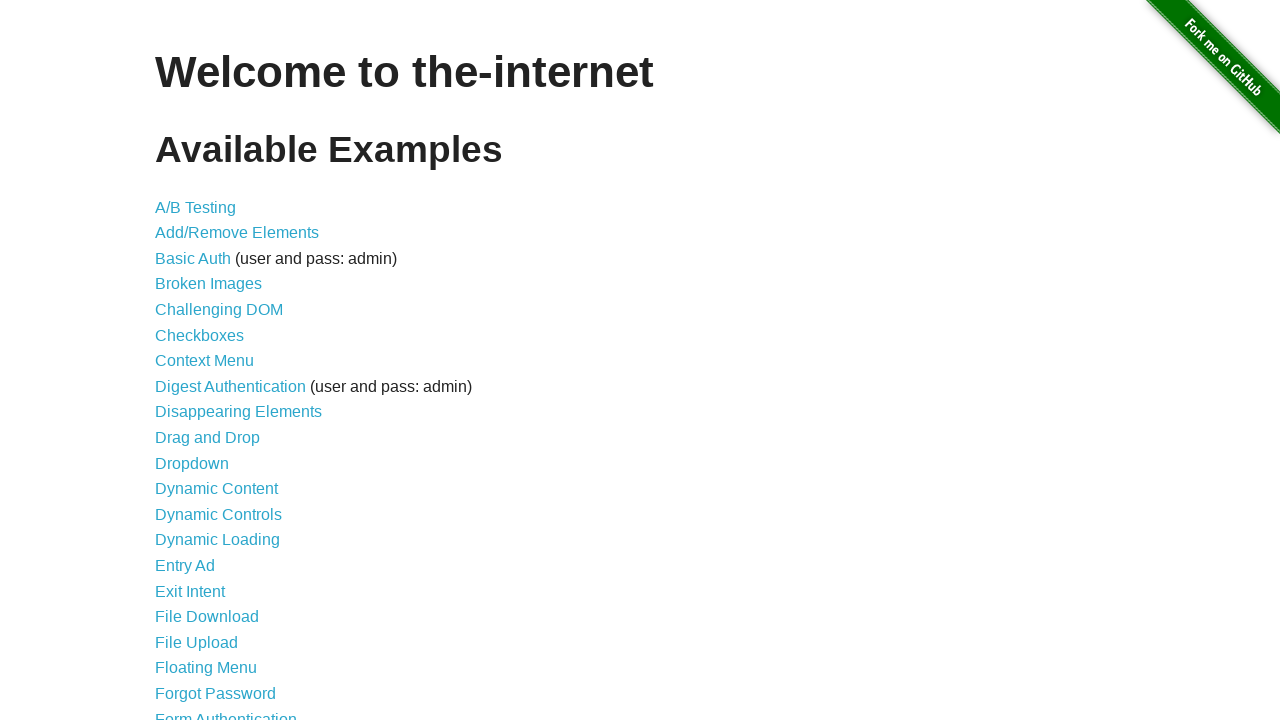

Clicked on Checkboxes link at (200, 335) on xpath=//a[contains(text(),'Checkboxes')]
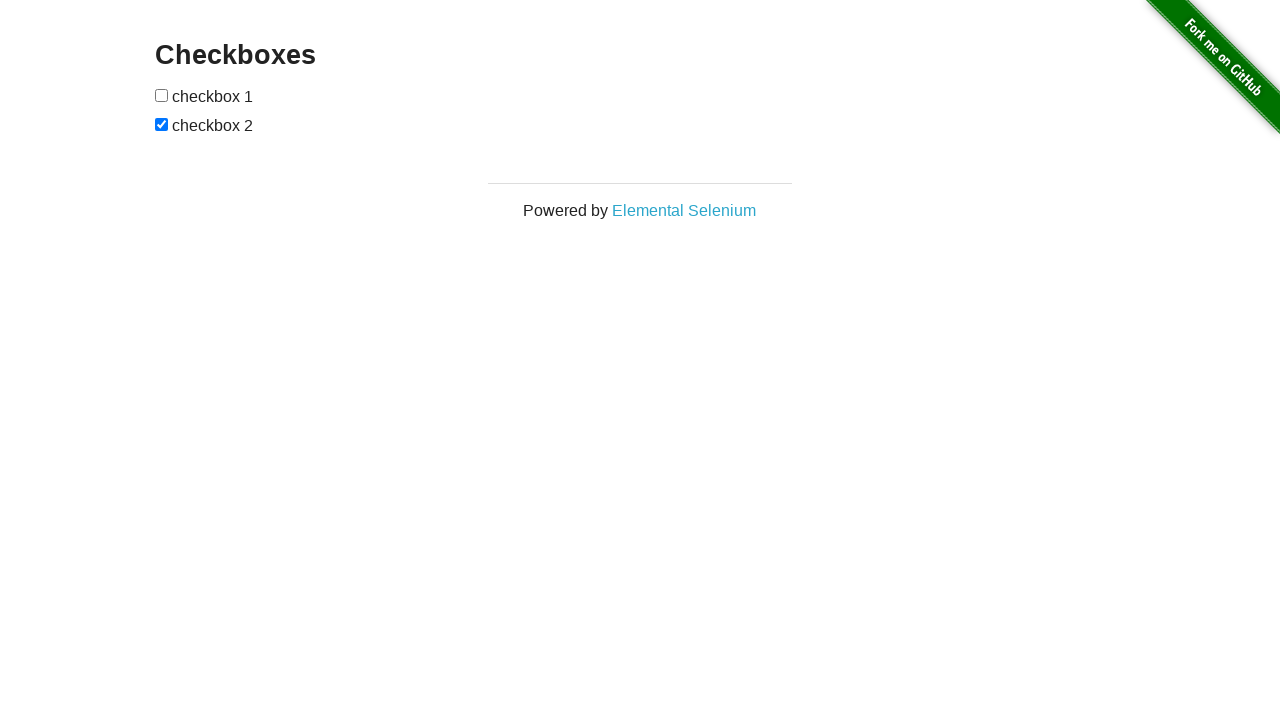

Clicked first checkbox to check it at (162, 95) on xpath=//form[@id='checkboxes']/input[1]
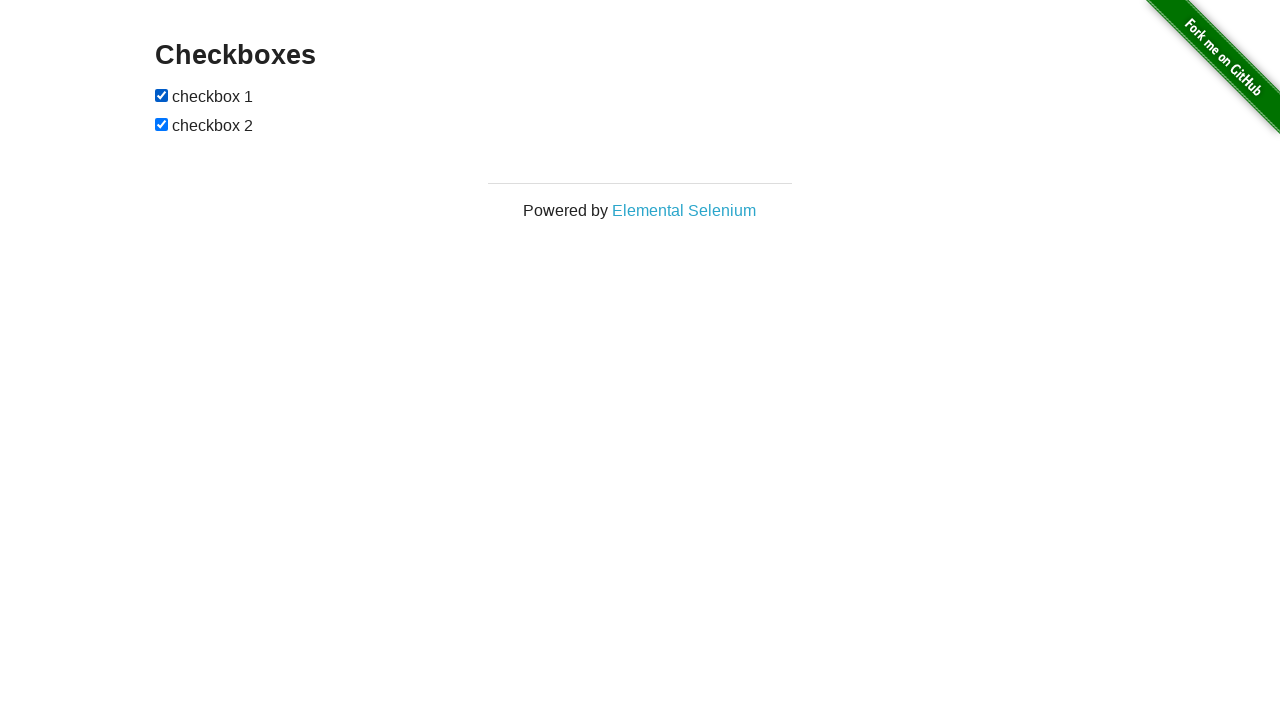

Clicked second checkbox to uncheck it at (162, 124) on xpath=//form[@id='checkboxes']/input[2]
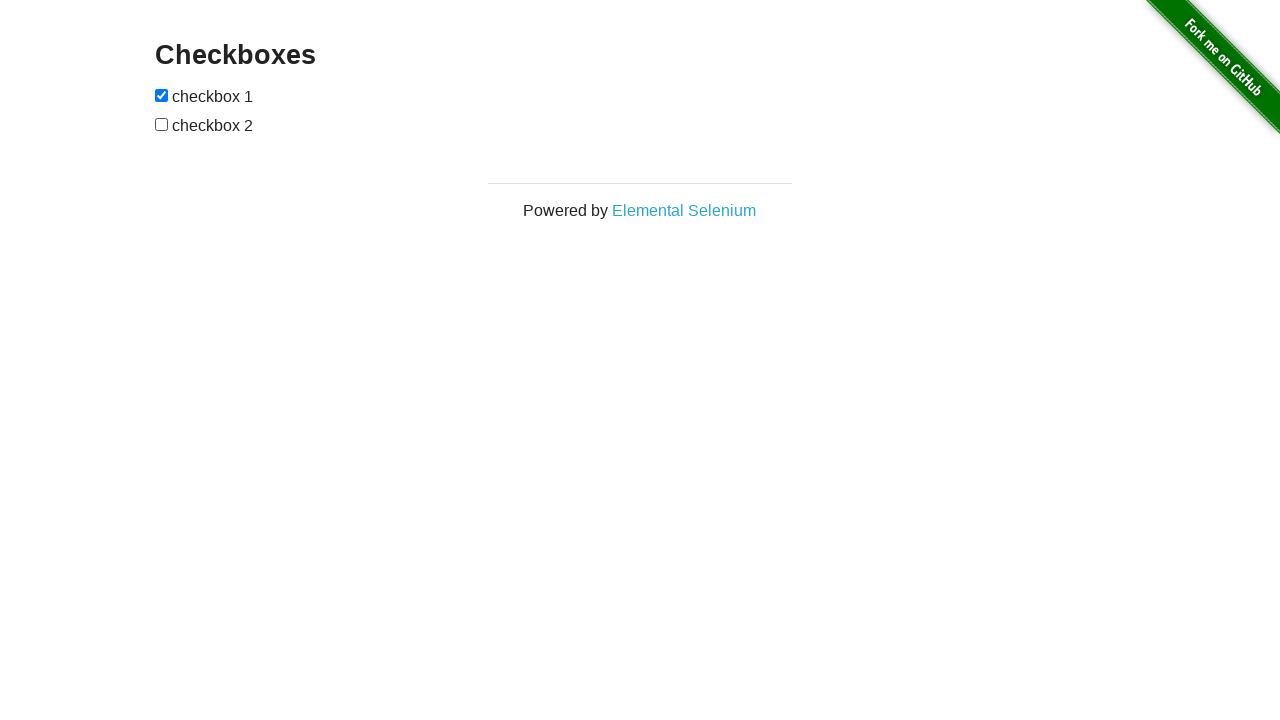

Navigated back to main page
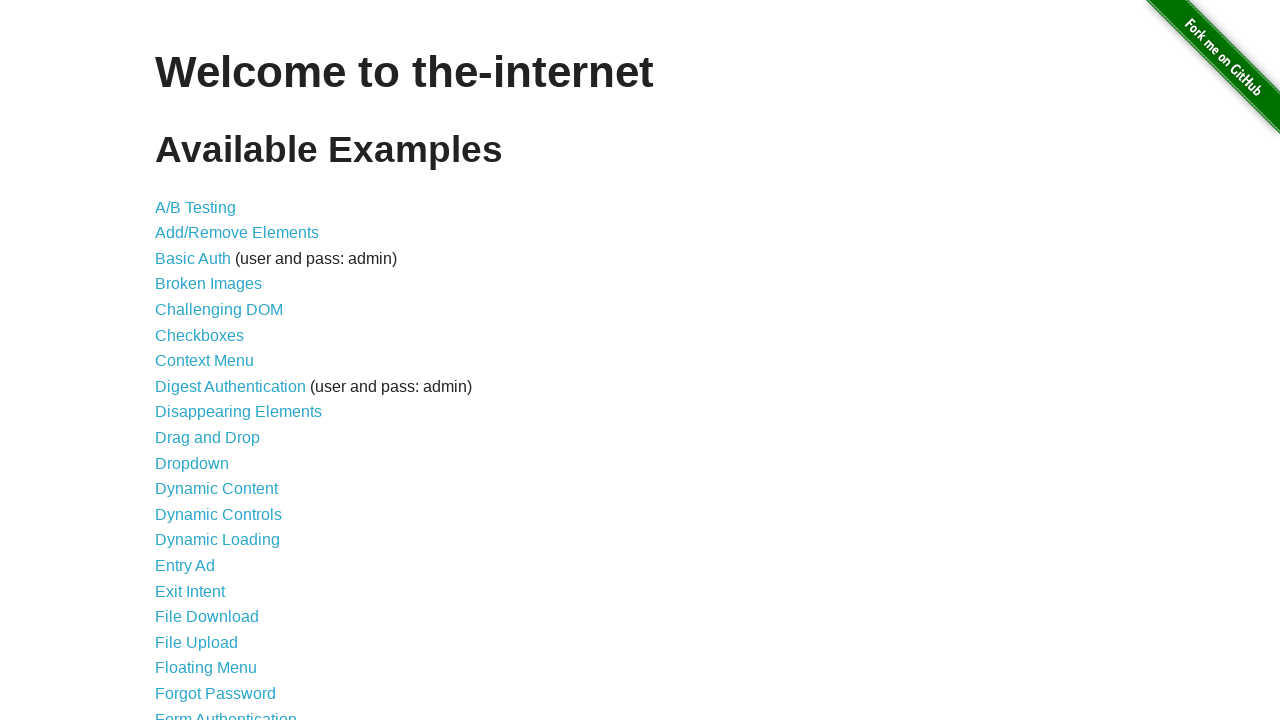

Clicked on Context Menu link at (204, 361) on xpath=//a[contains(text(),'Context Menu')]
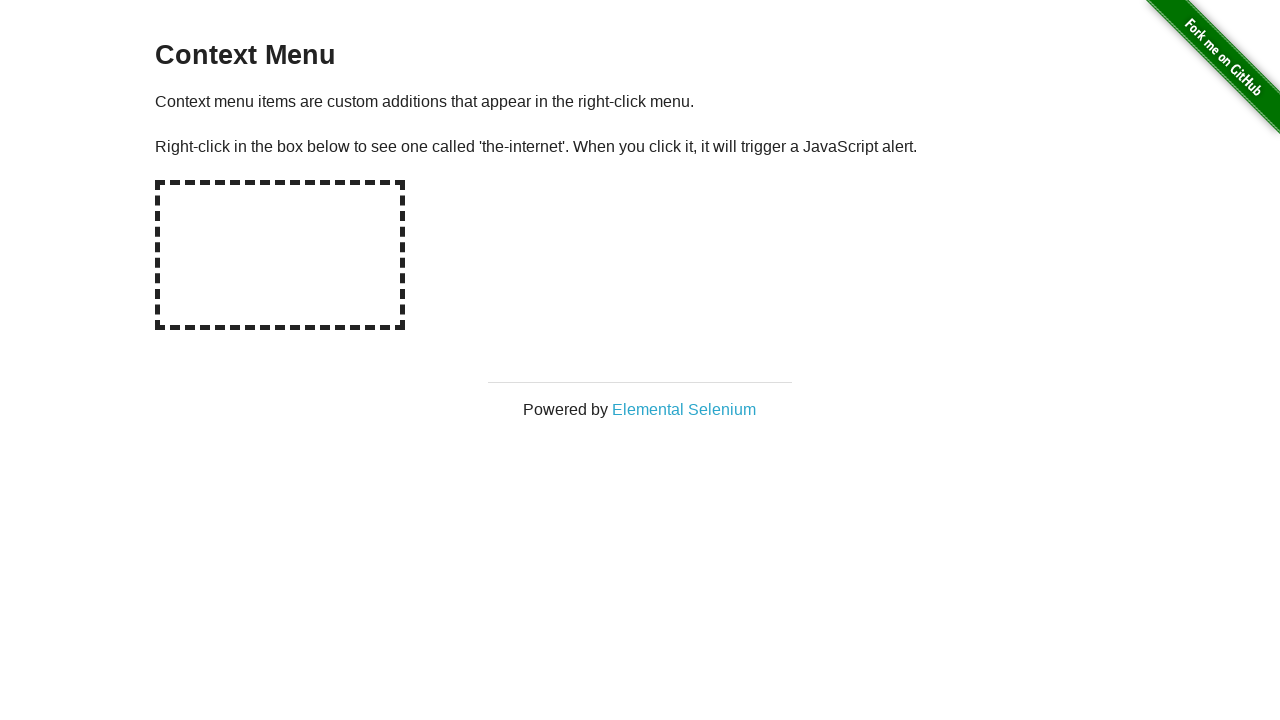

Right-clicked on hot spot area at (280, 255) on #hot-spot
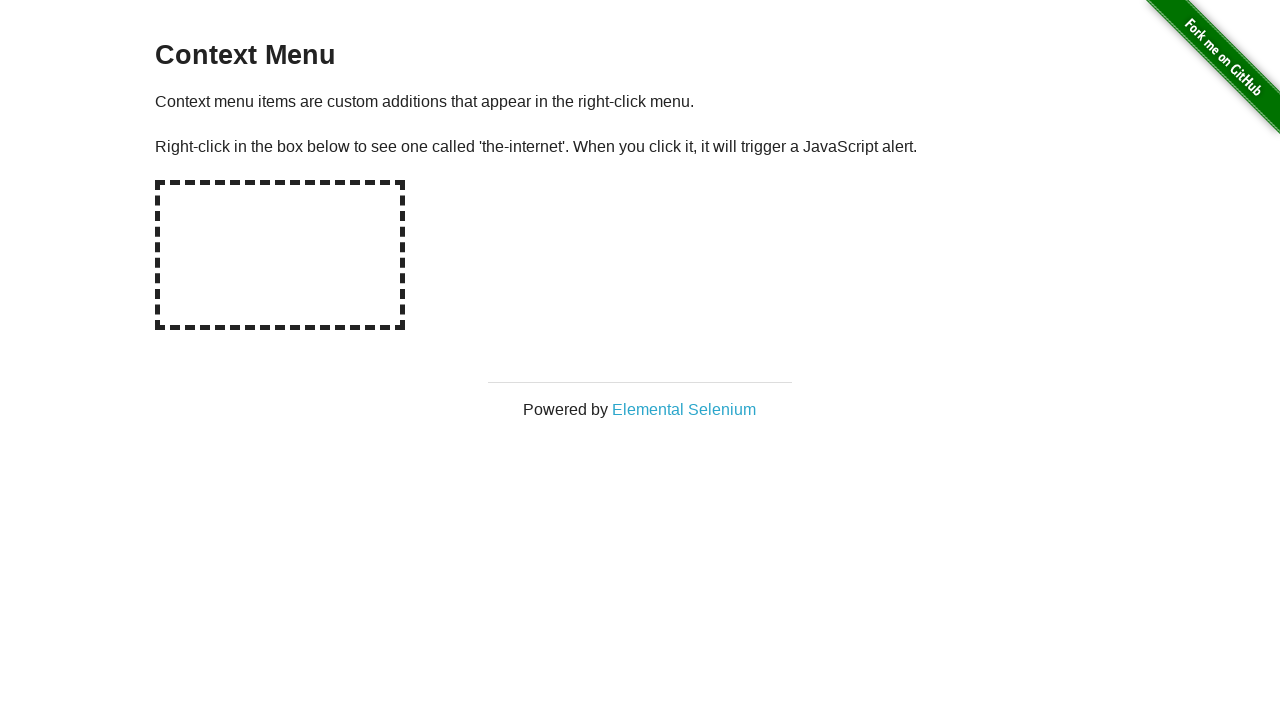

Accepted the alert dialog
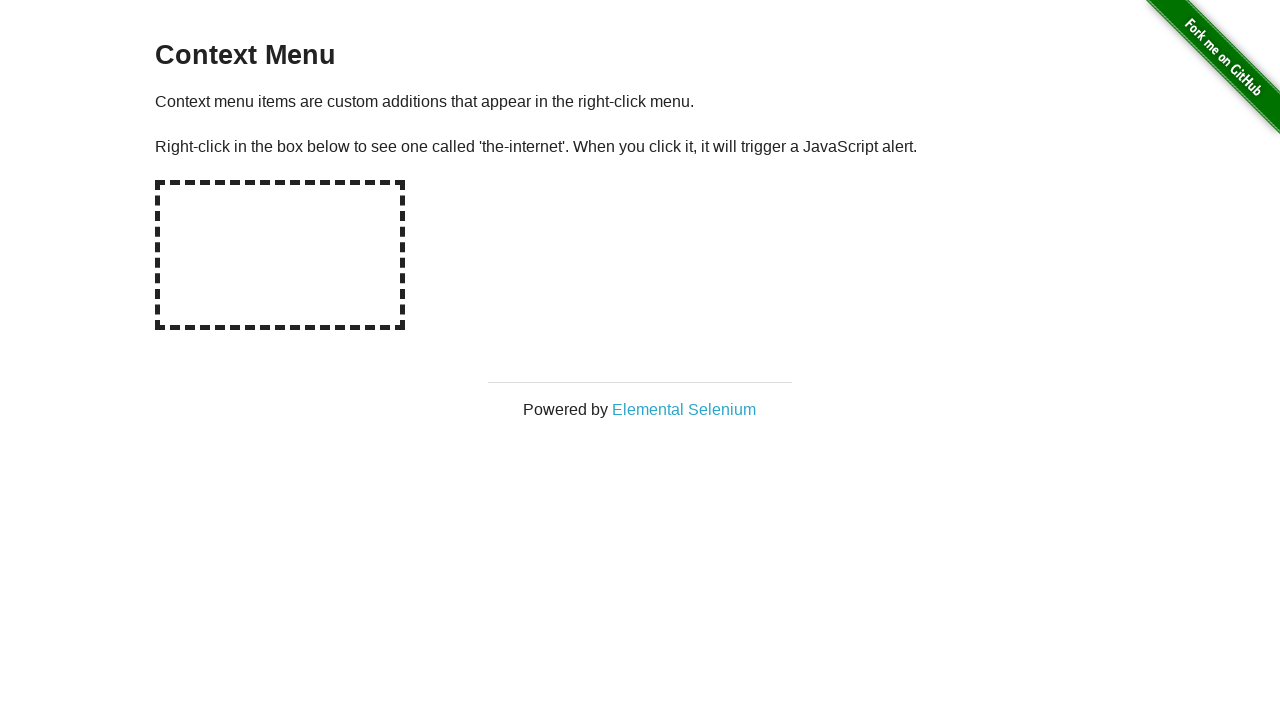

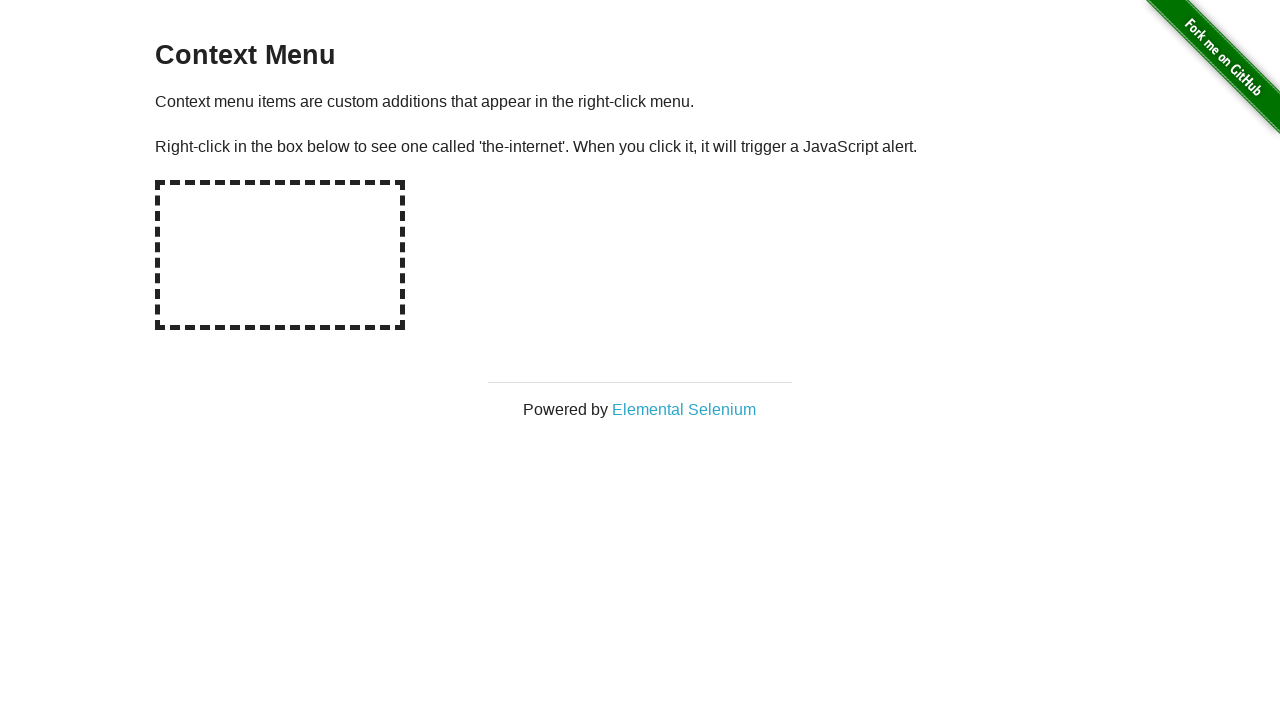